Tests radio button interaction by clicking on the "Butter" radio button, then iterating through a group of radio buttons to find and click the "Cheese" option

Starting URL: http://www.echoecho.com/htmlforms10.htm

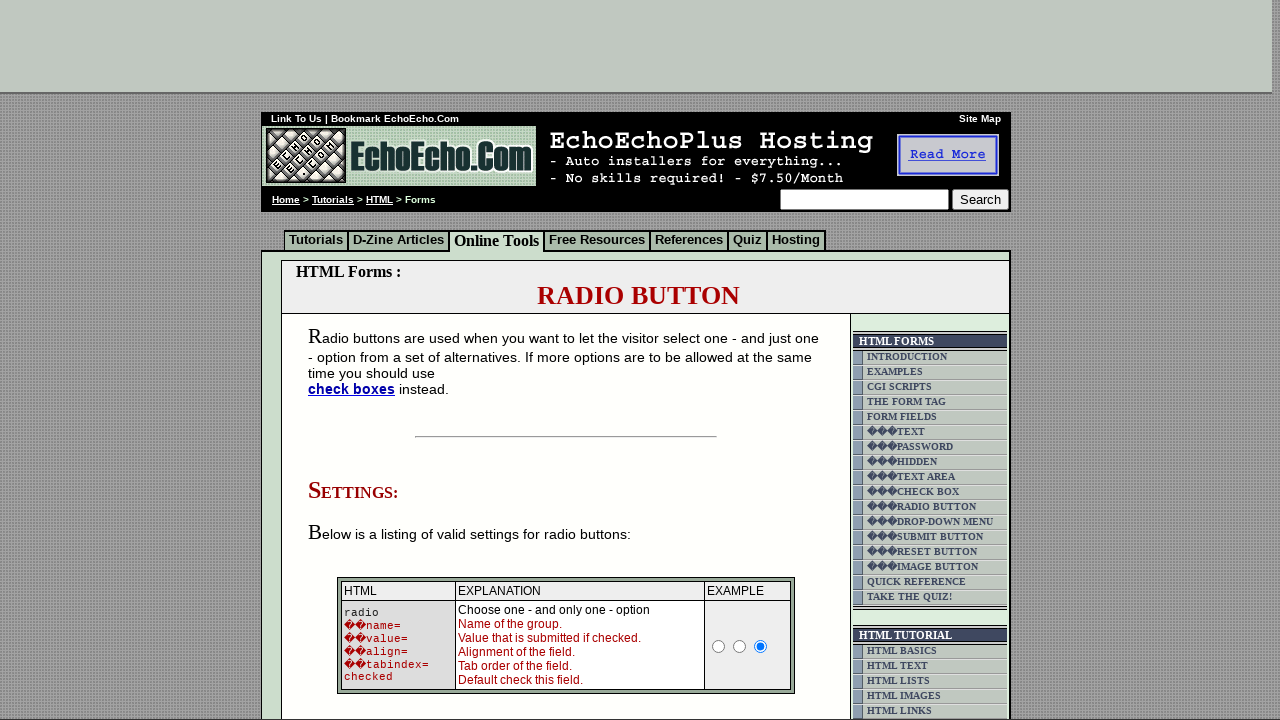

Clicked the Butter radio button at (356, 360) on input[value='Butter']
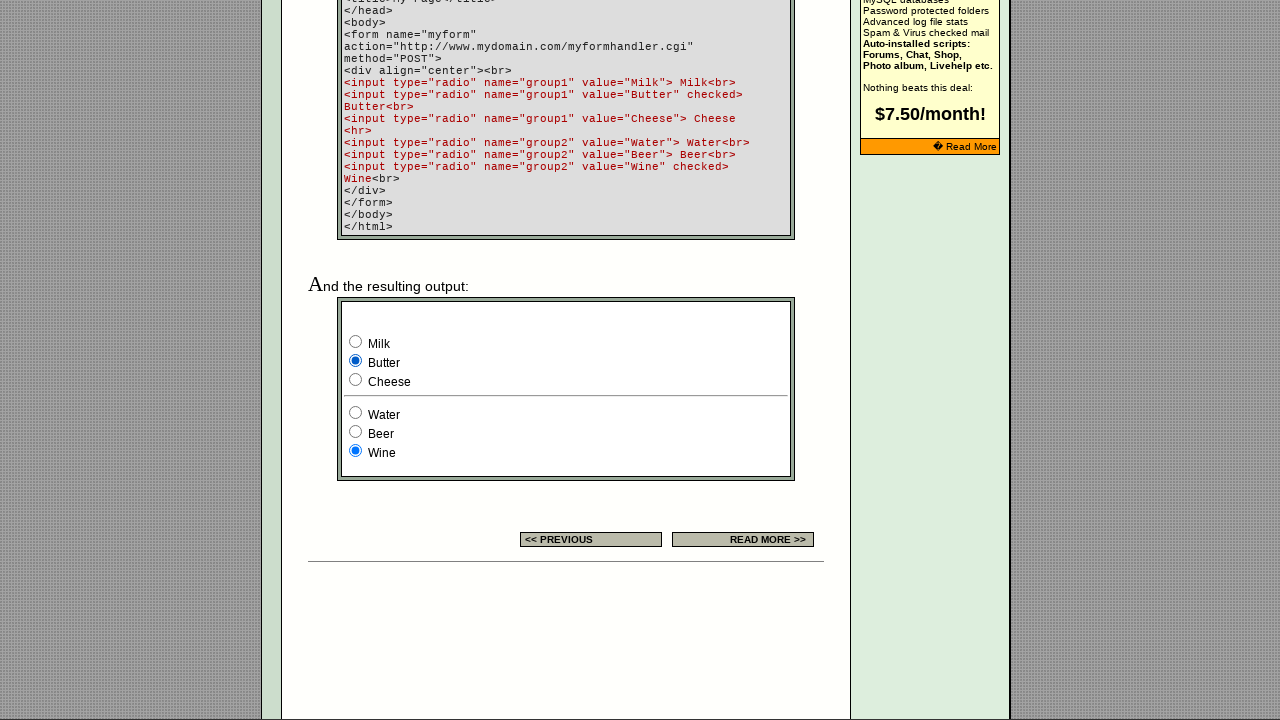

Located radio button group with name='group1'
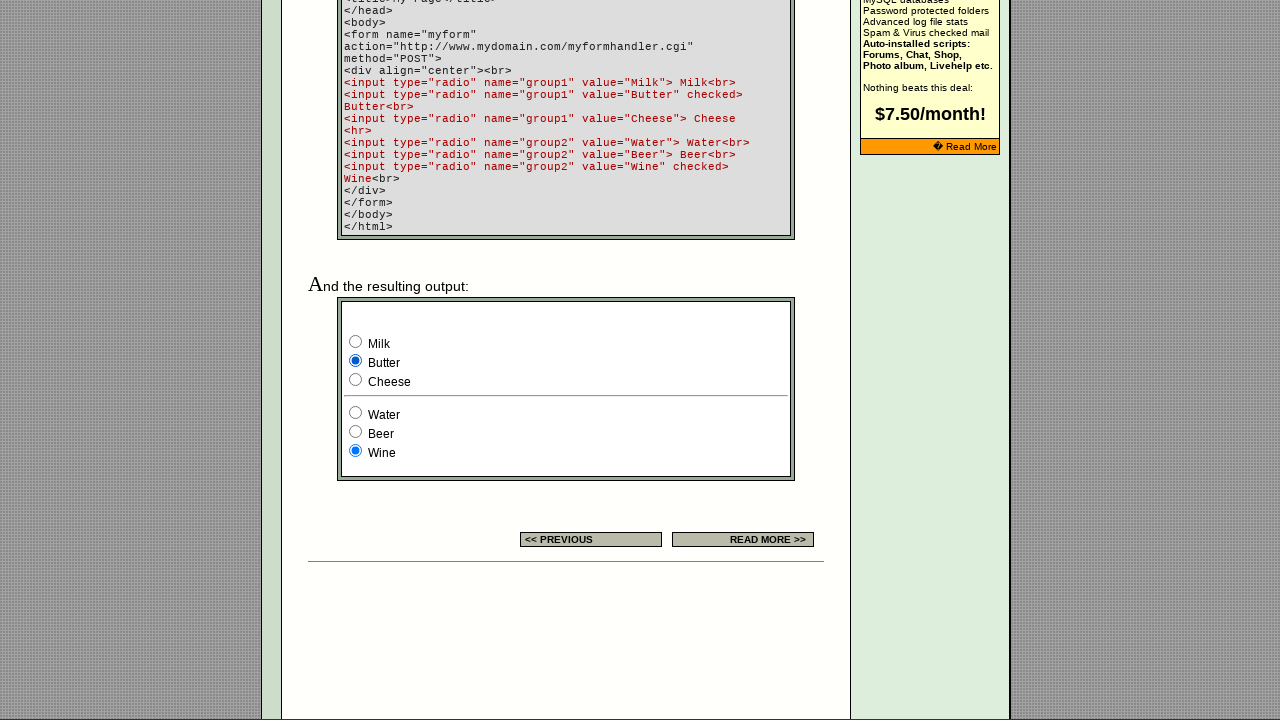

Radio button group contains 3 options
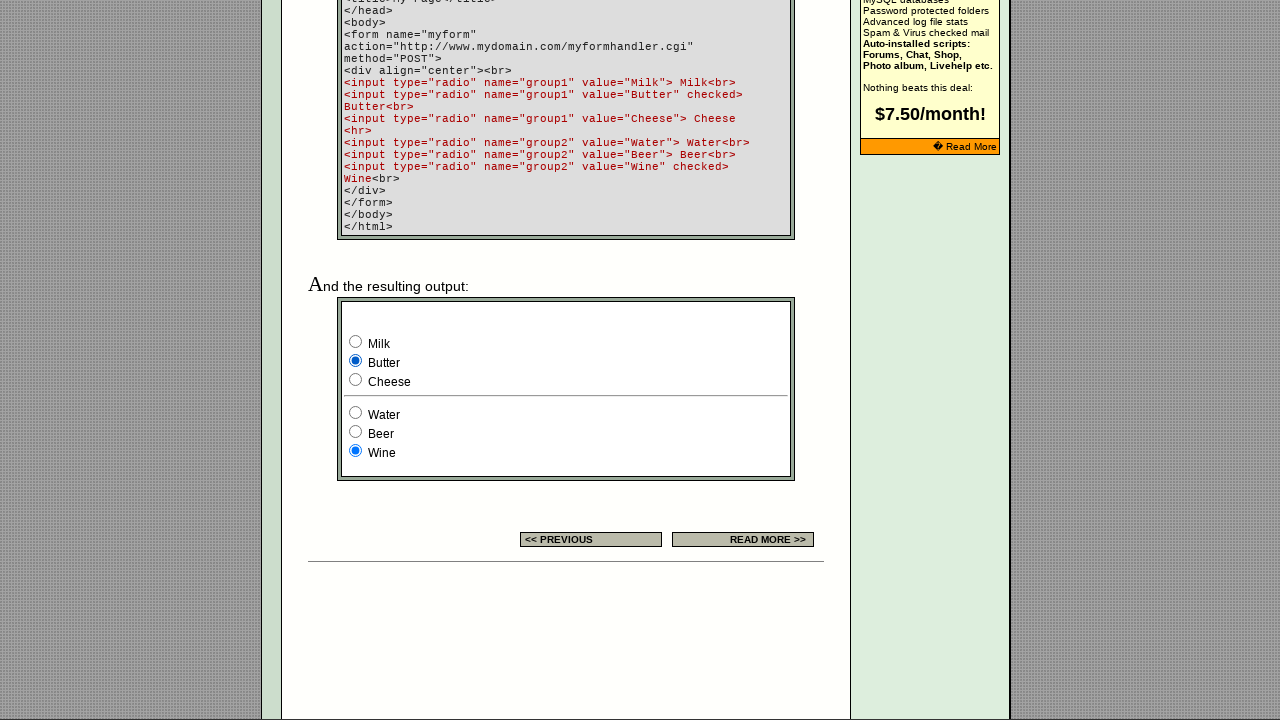

Retrieved radio button 0 value: Milk
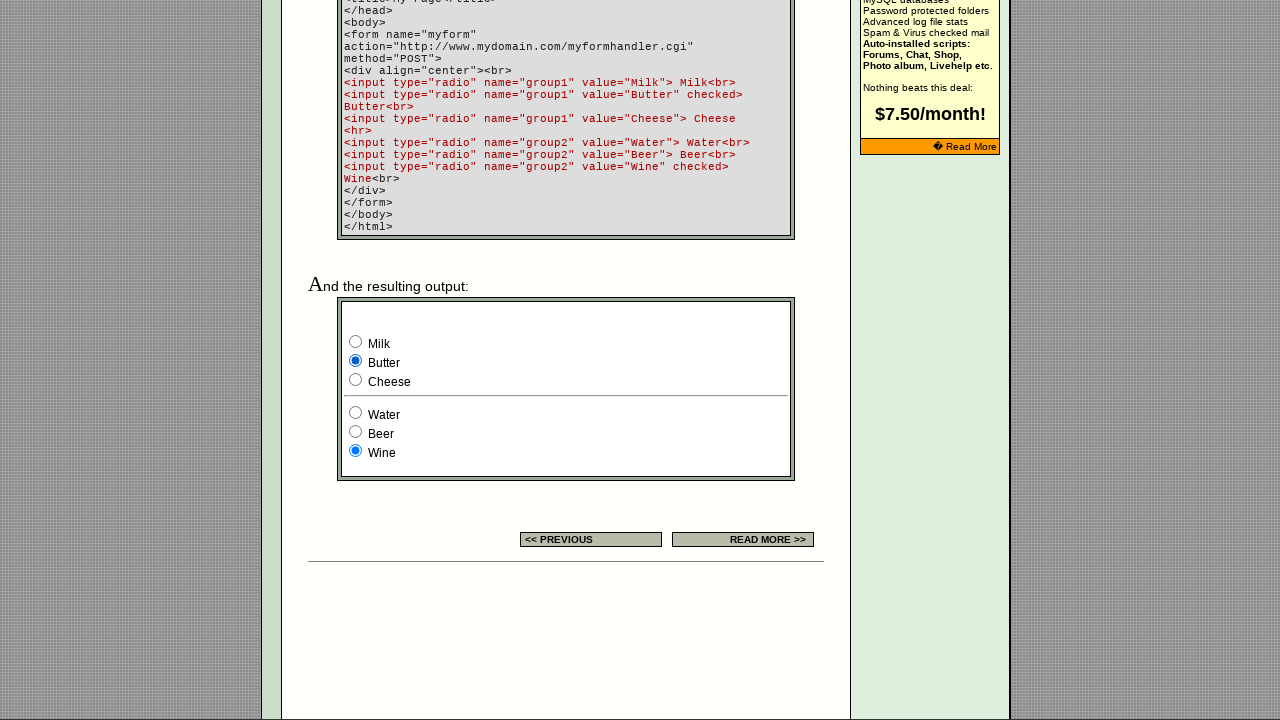

Retrieved radio button 1 value: Butter
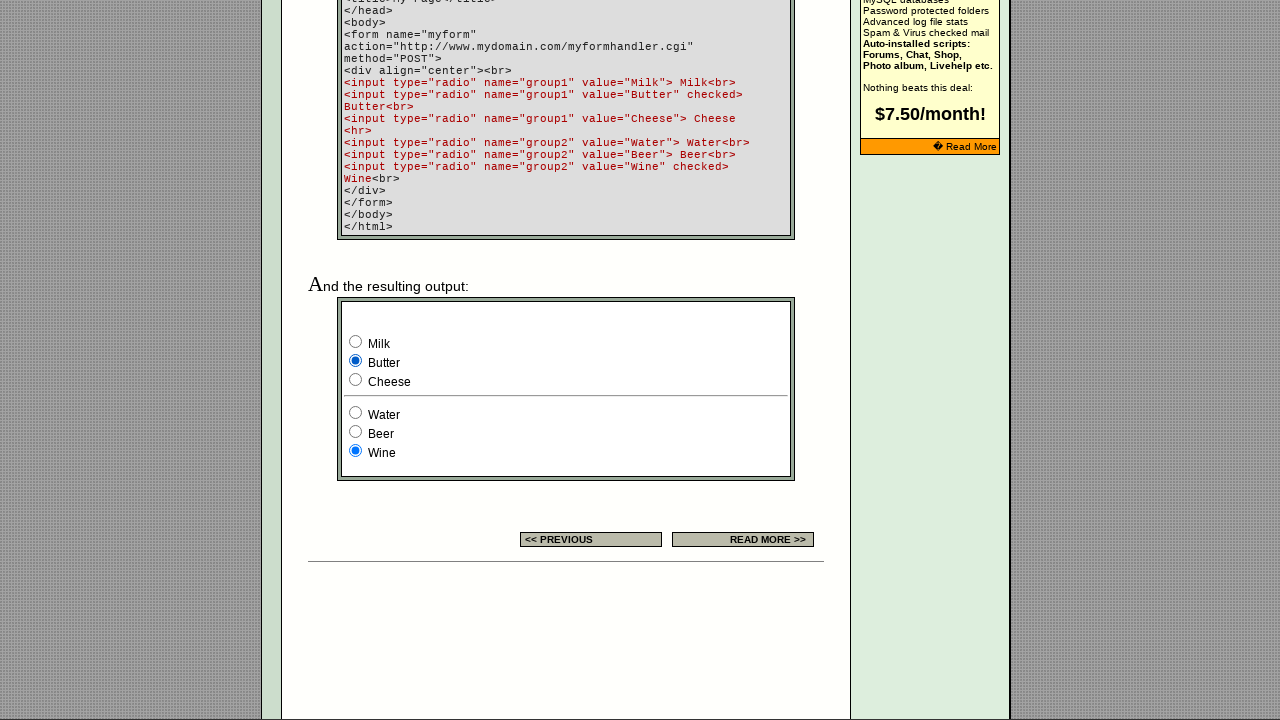

Retrieved radio button 2 value: Cheese
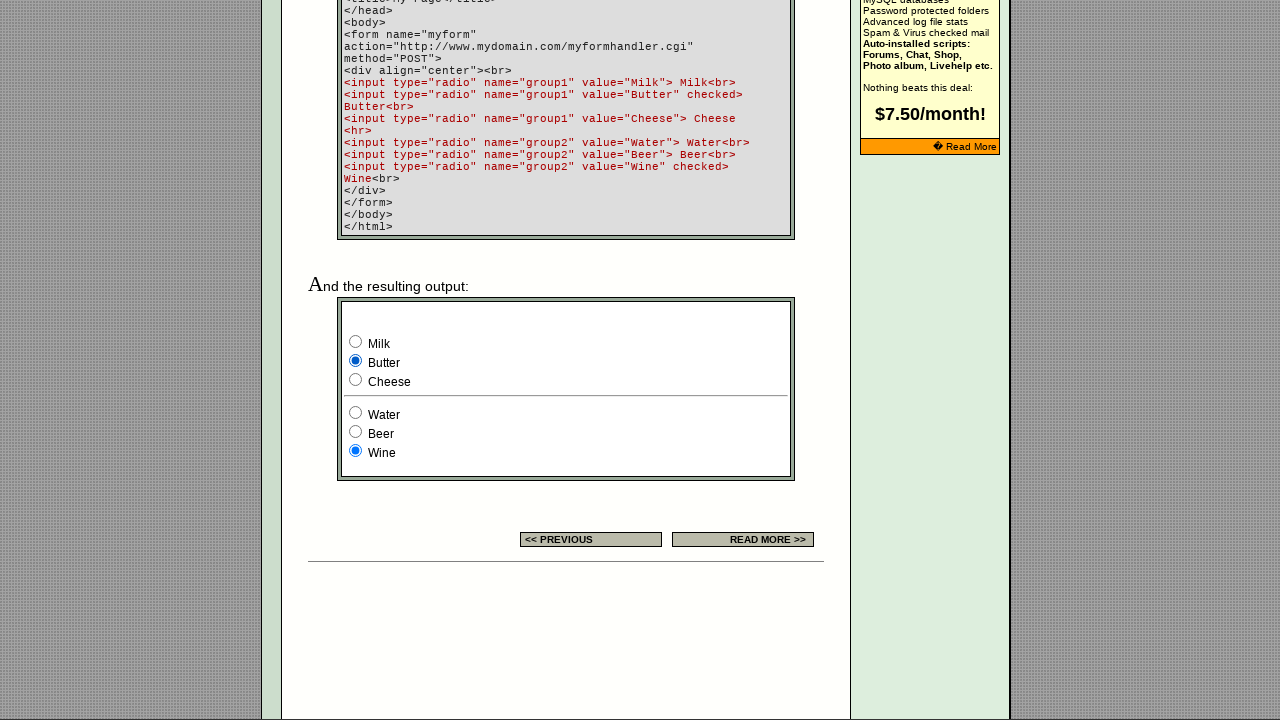

Clicked the Cheese radio button at (356, 380) on input[name='group1'] >> nth=2
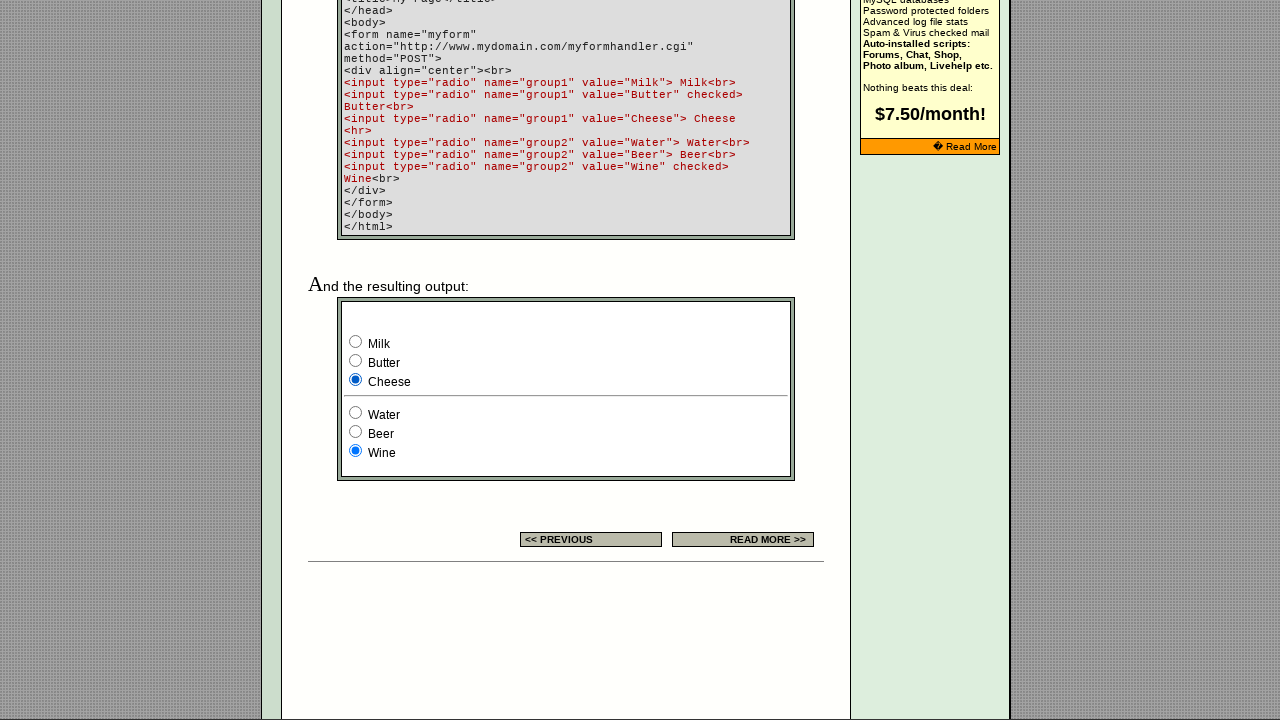

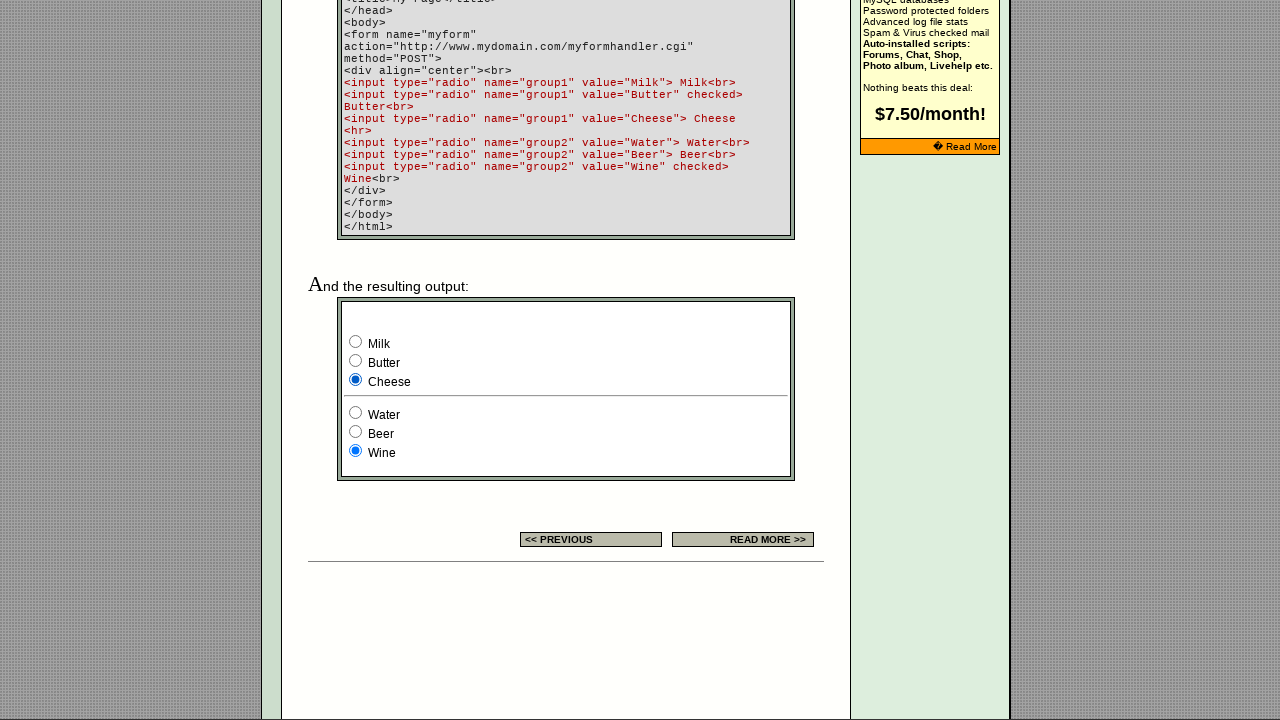